Solves a math captcha by reading a value, calculating the result using a logarithmic formula, filling the answer, checking robot verification checkboxes, and submitting the form

Starting URL: http://suninjuly.github.io/math.html

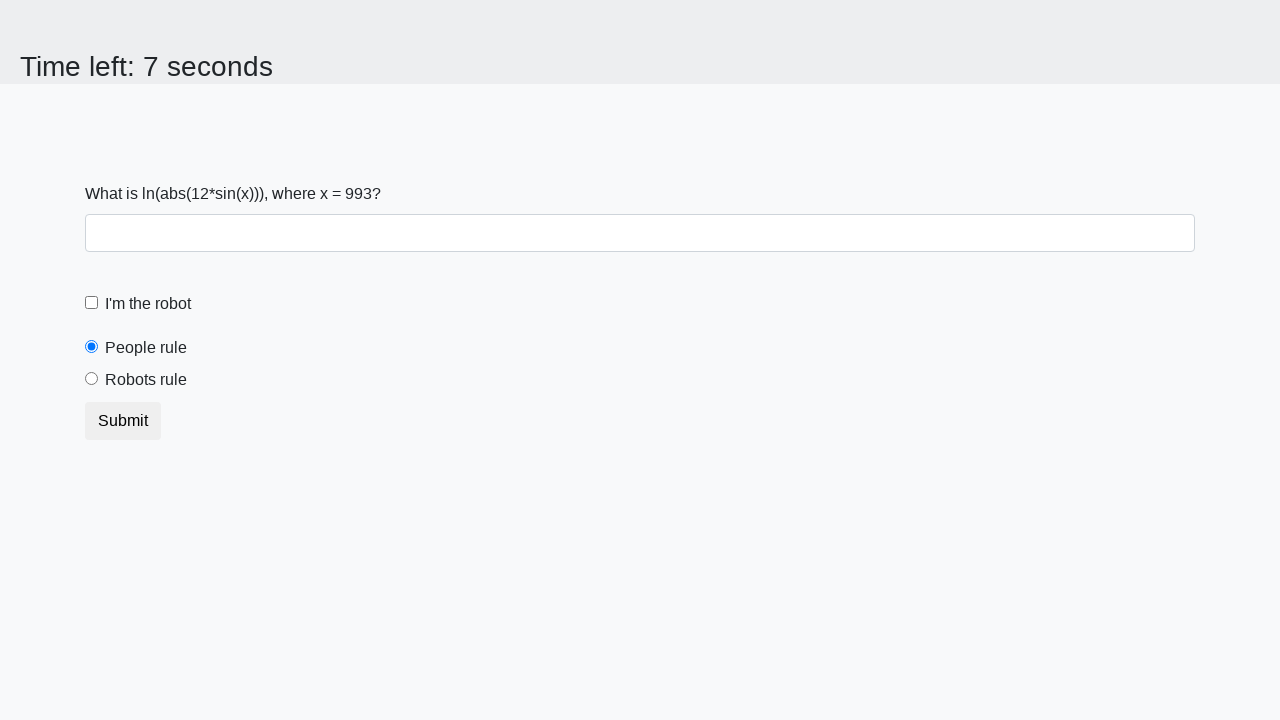

Located the input value element on the page
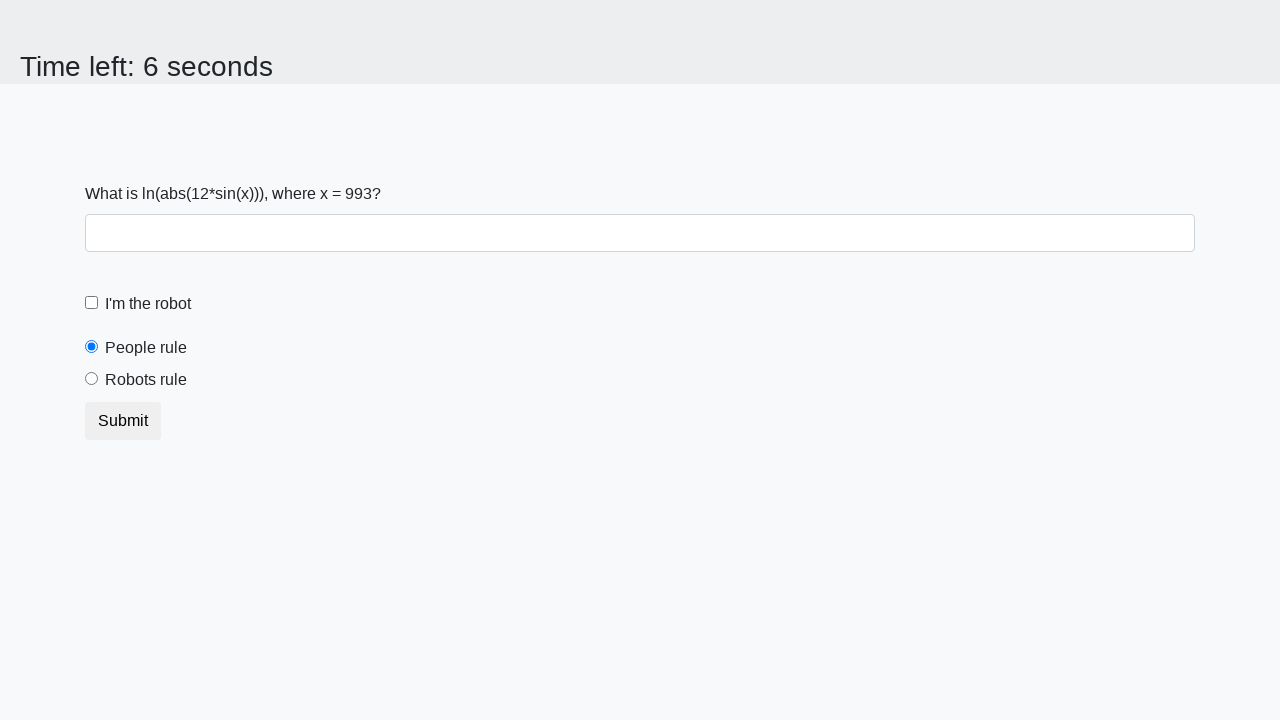

Read the value from the input element
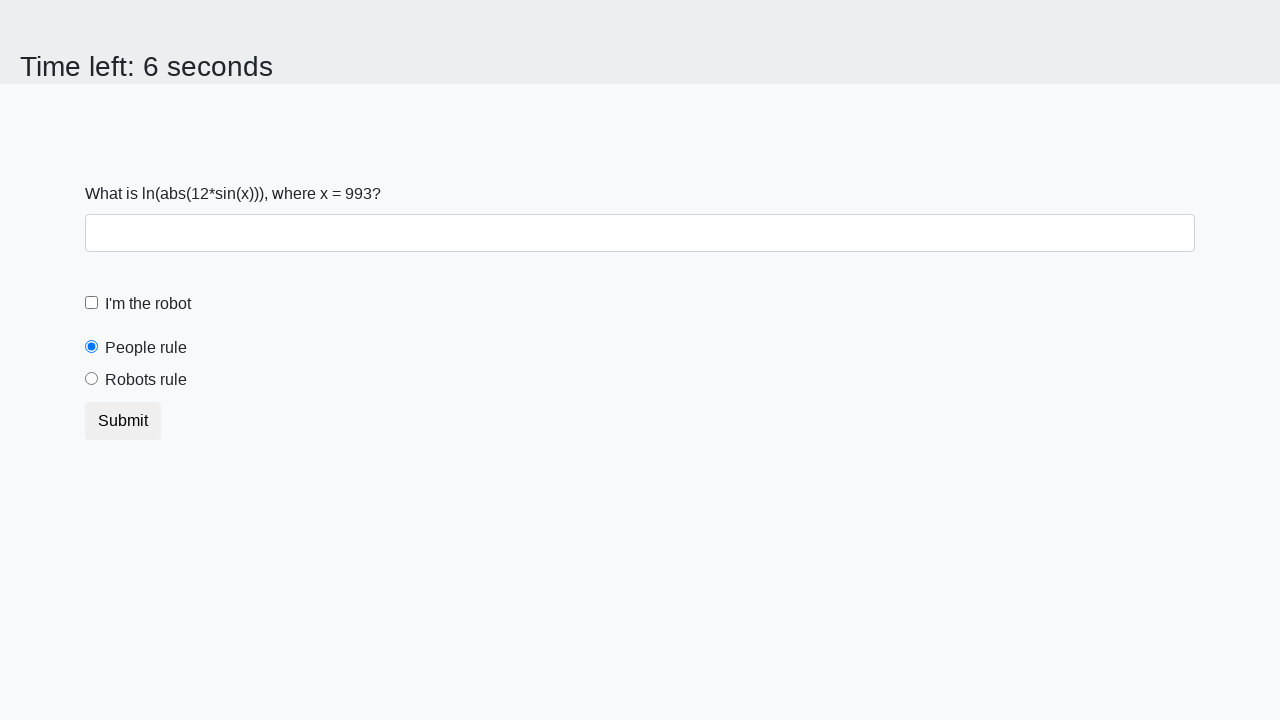

Calculated the answer using logarithmic formula: log(abs(12*sin(x)))
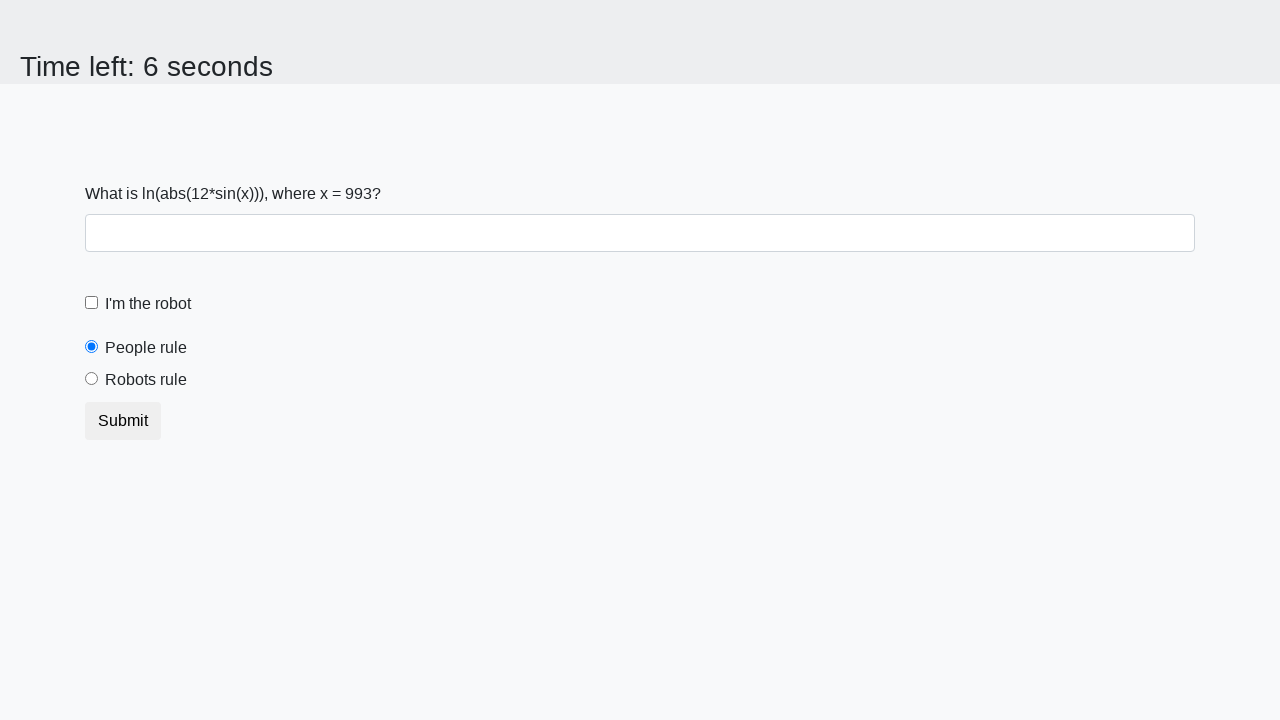

Filled the answer field with calculated value on #answer
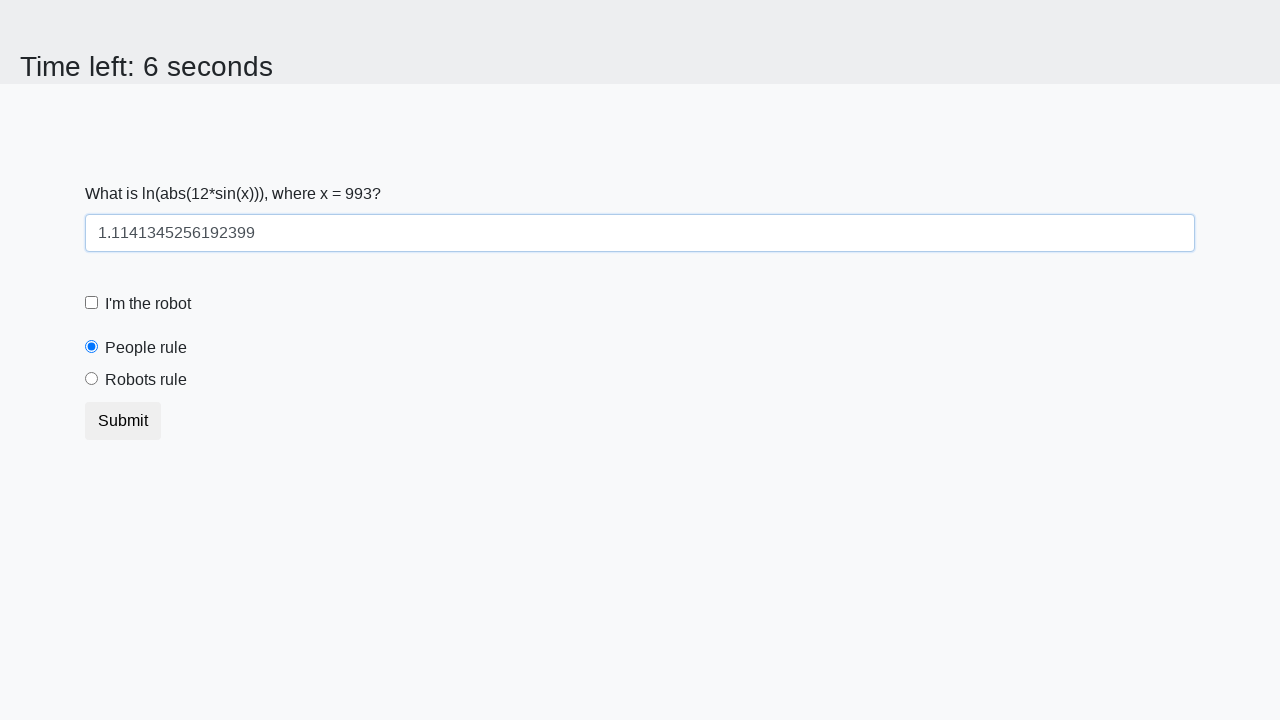

Clicked the robot verification checkbox at (92, 303) on #robotCheckbox
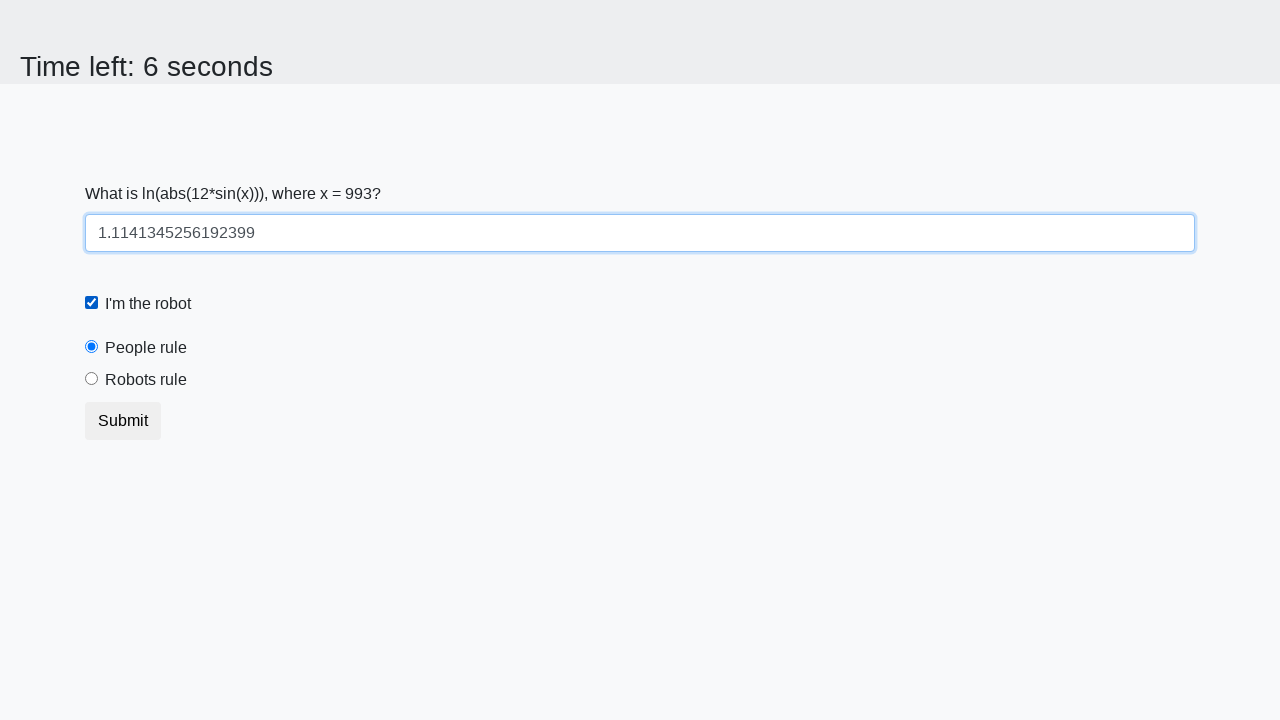

Selected the robots rule radio button at (92, 379) on #robotsRule
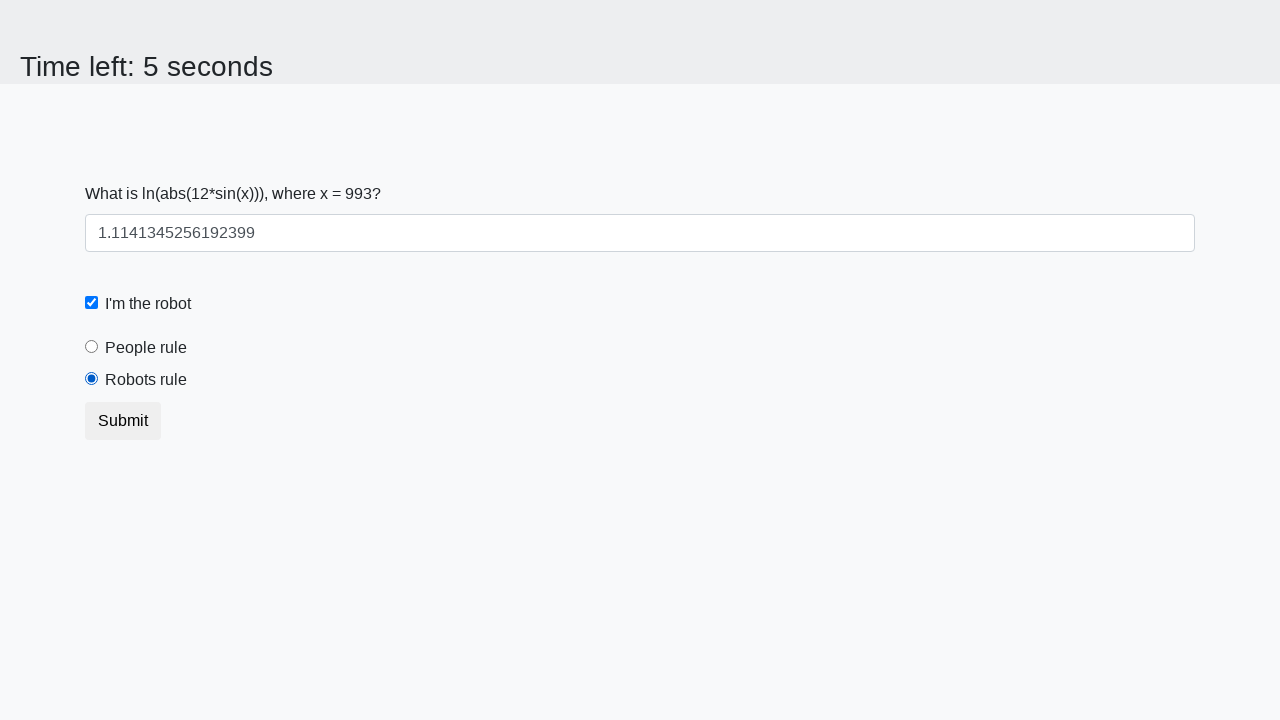

Clicked the submit button to submit the form at (123, 421) on [type='submit']
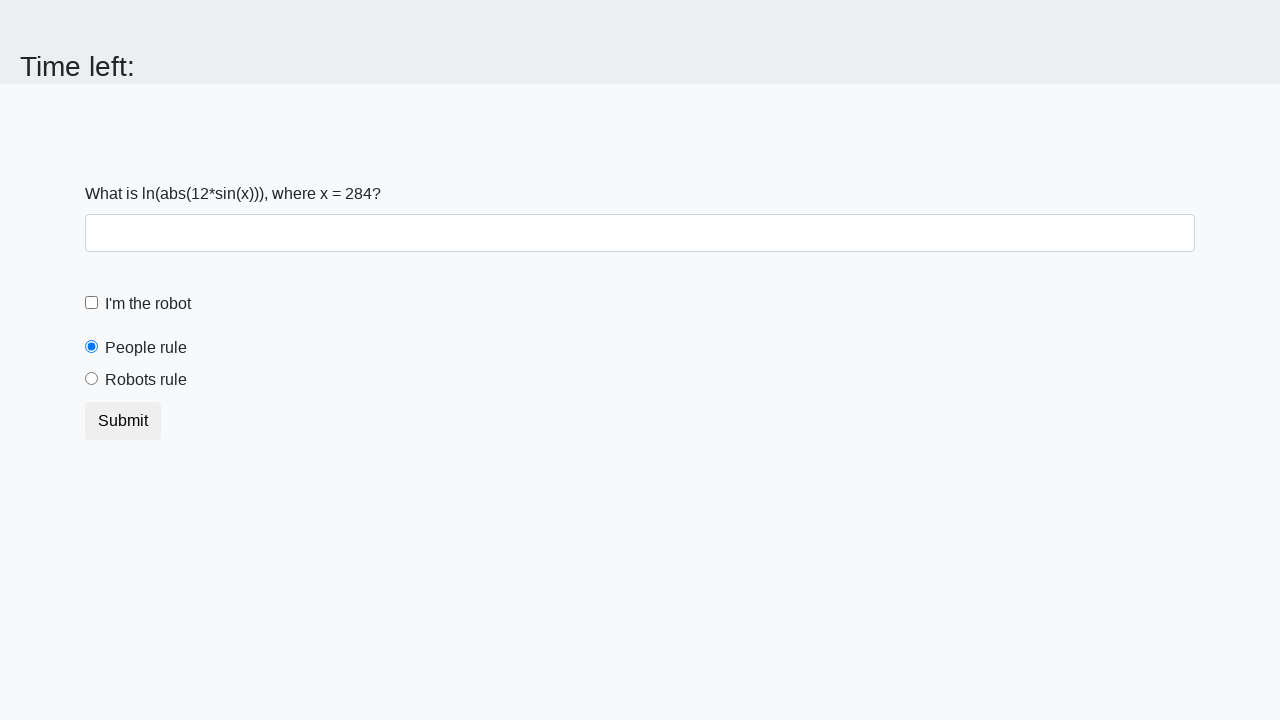

Waited for form submission to complete
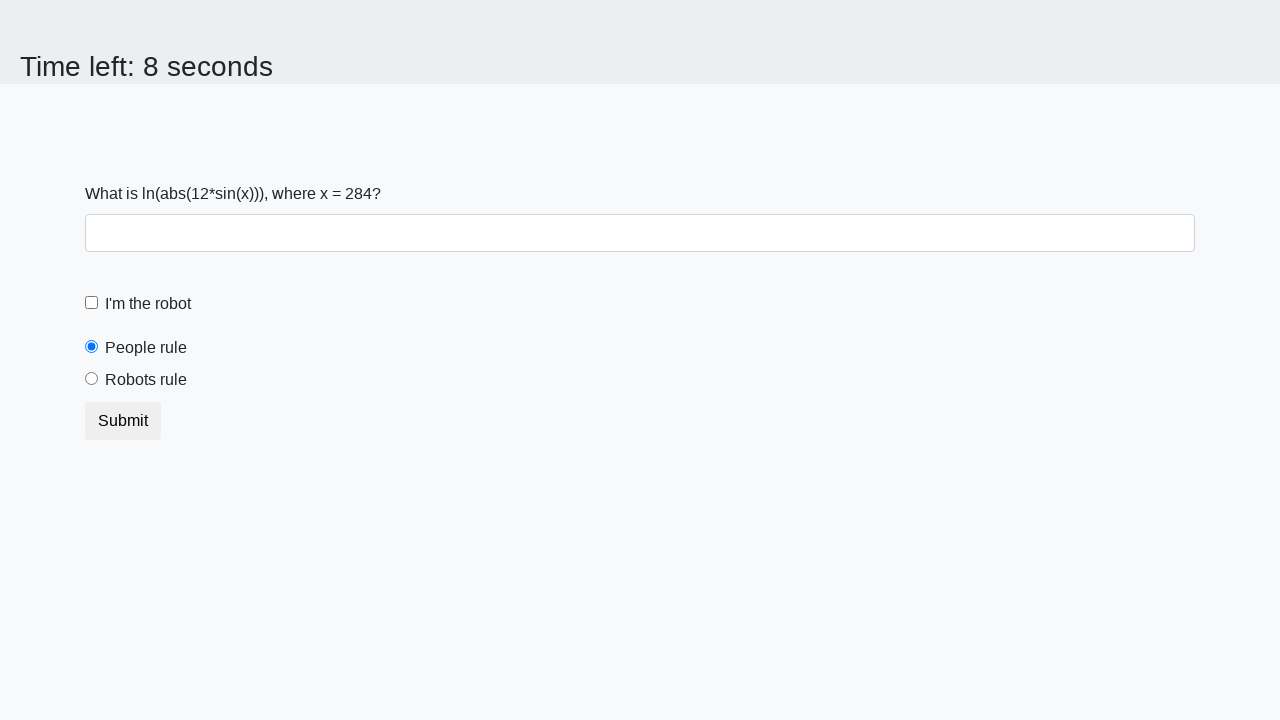

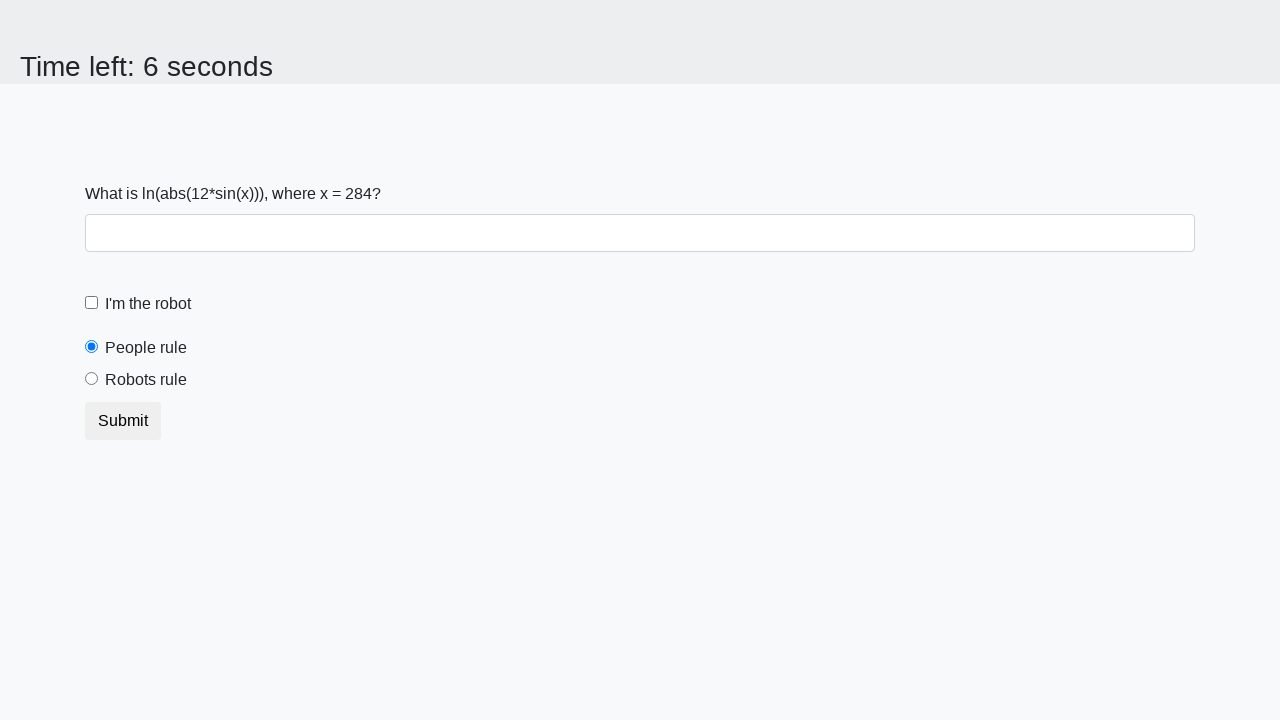